Tests tooltip functionality by hovering over an element and verifying the tooltip text appears correctly

Starting URL: https://jqueryui.com/tooltip/

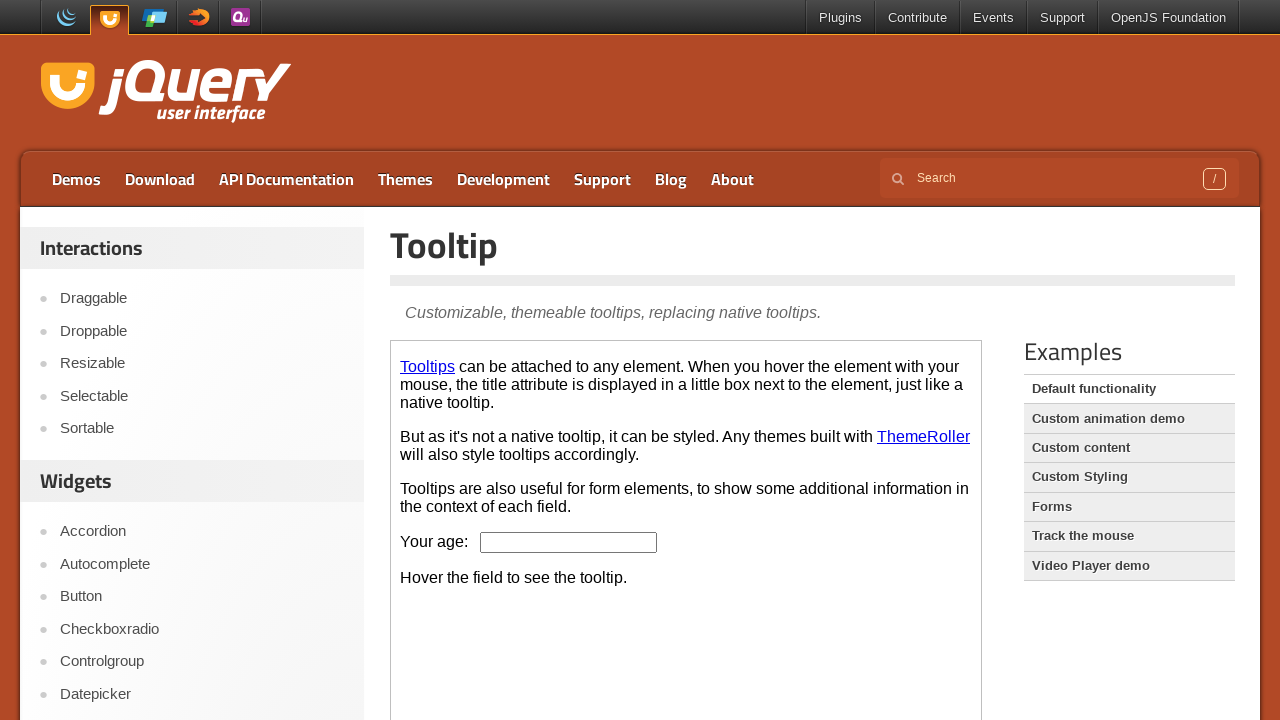

Located iframe containing tooltip demo
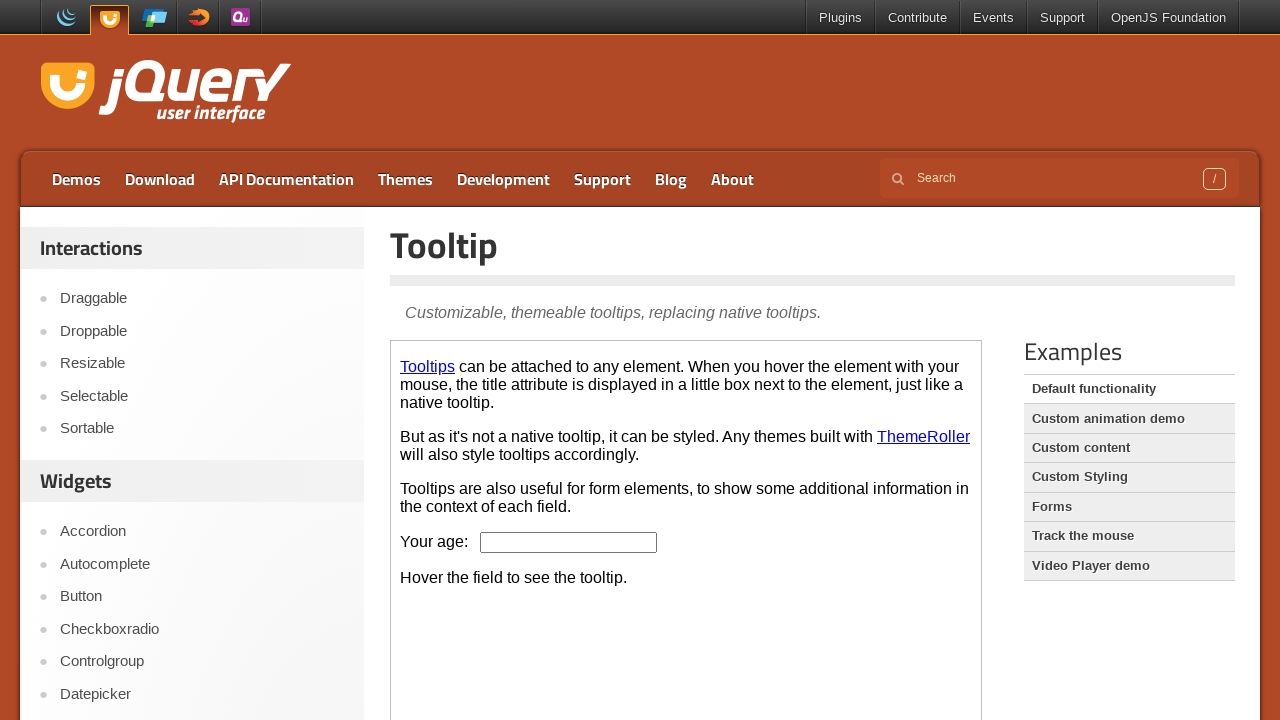

Hovered over age input field to trigger tooltip at (569, 542) on xpath=//iframe[@class='demo-frame'] >> internal:control=enter-frame >> #age
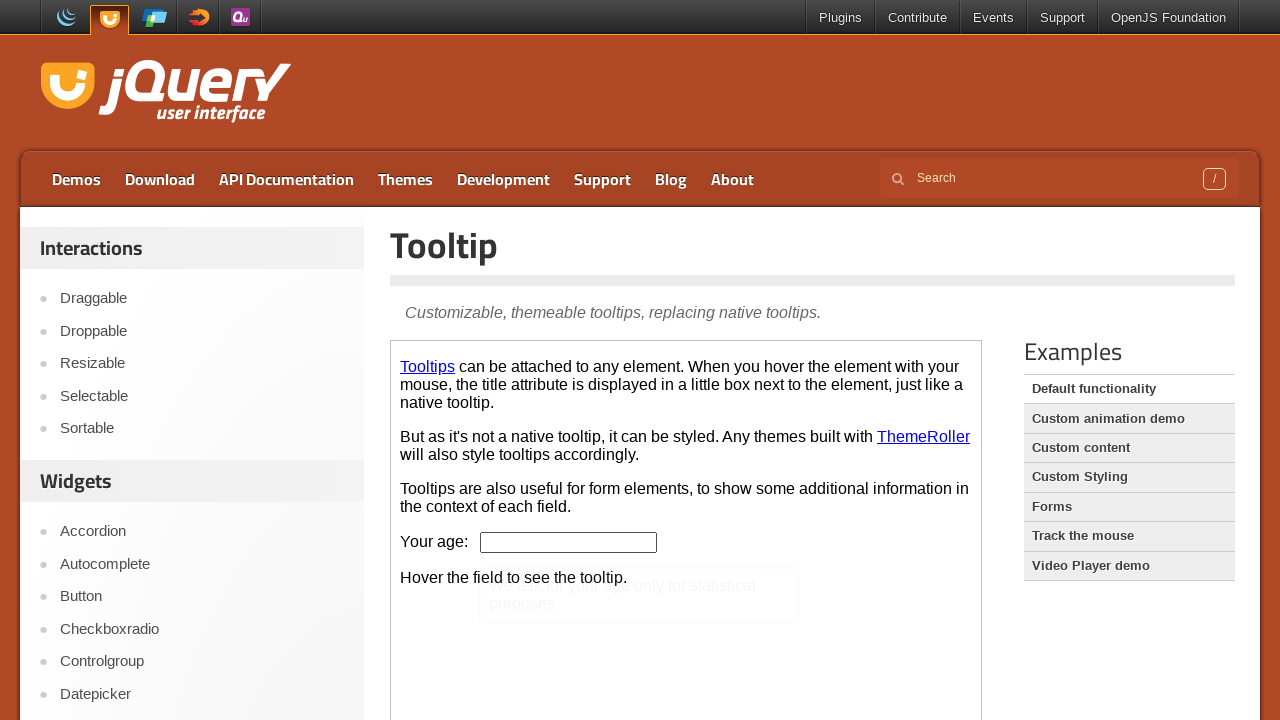

Located tooltip content element
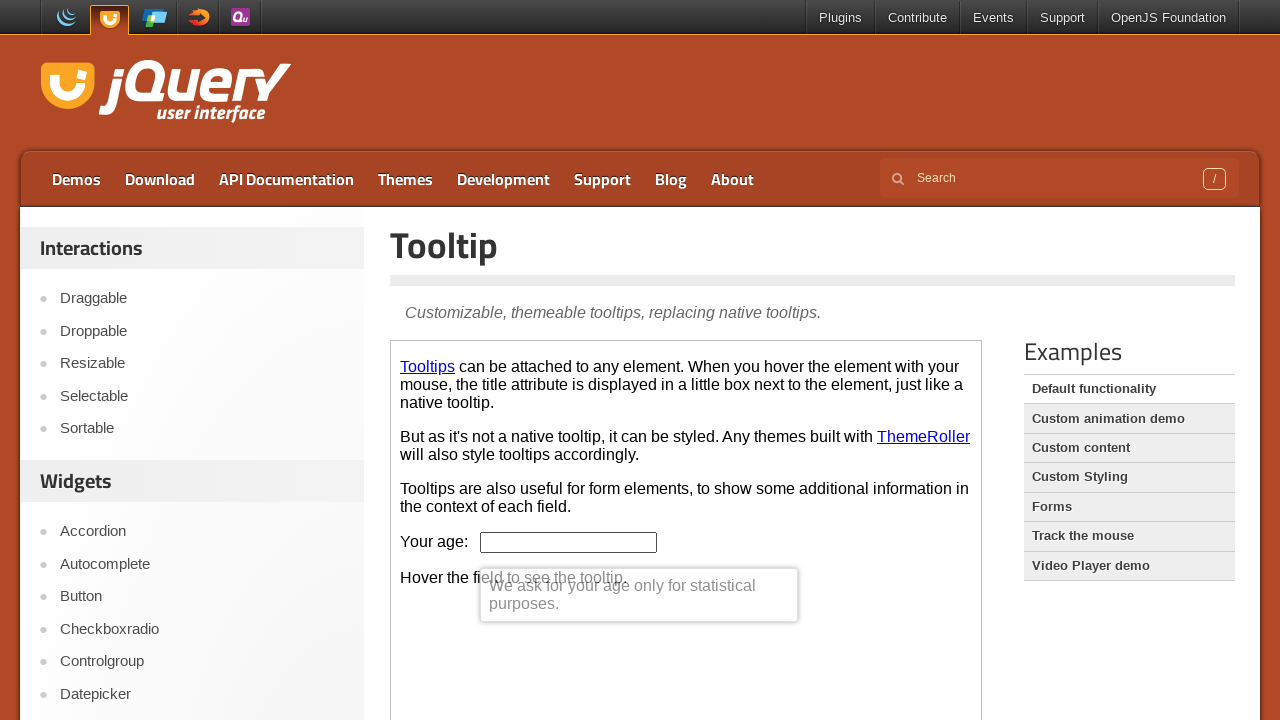

Verified tooltip text is correct: 'We ask for your age only for statistical purposes.'
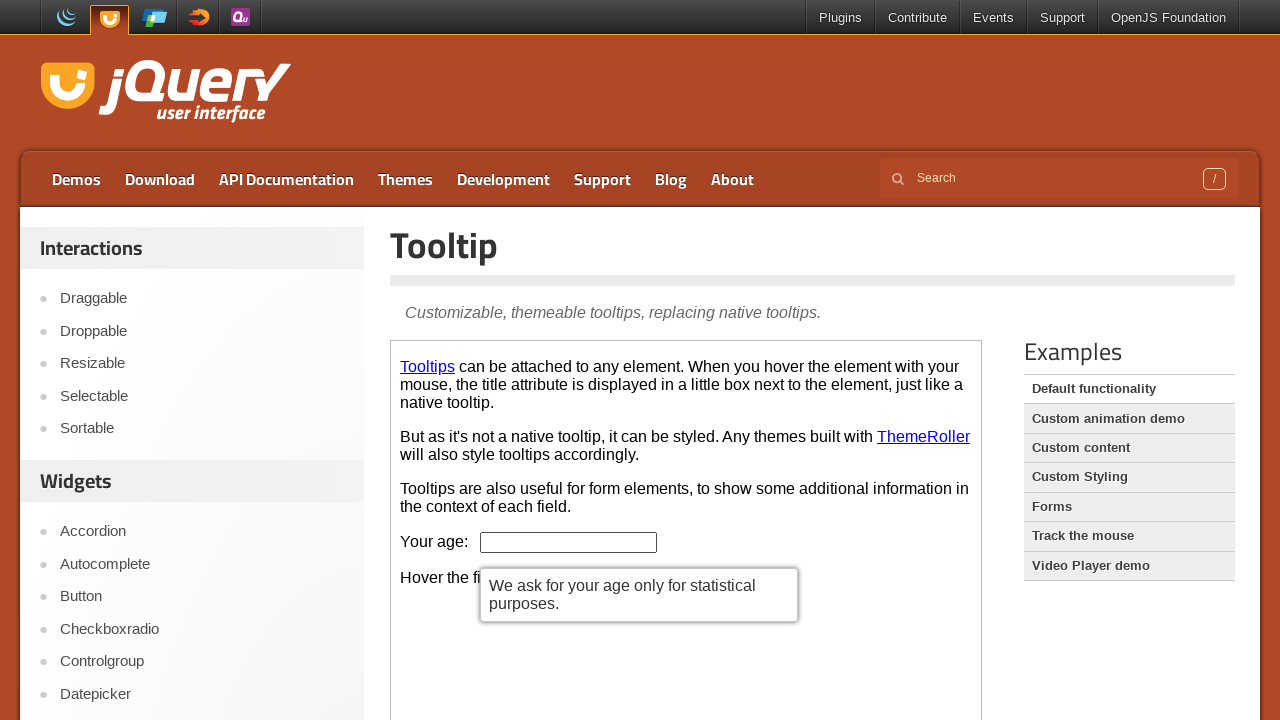

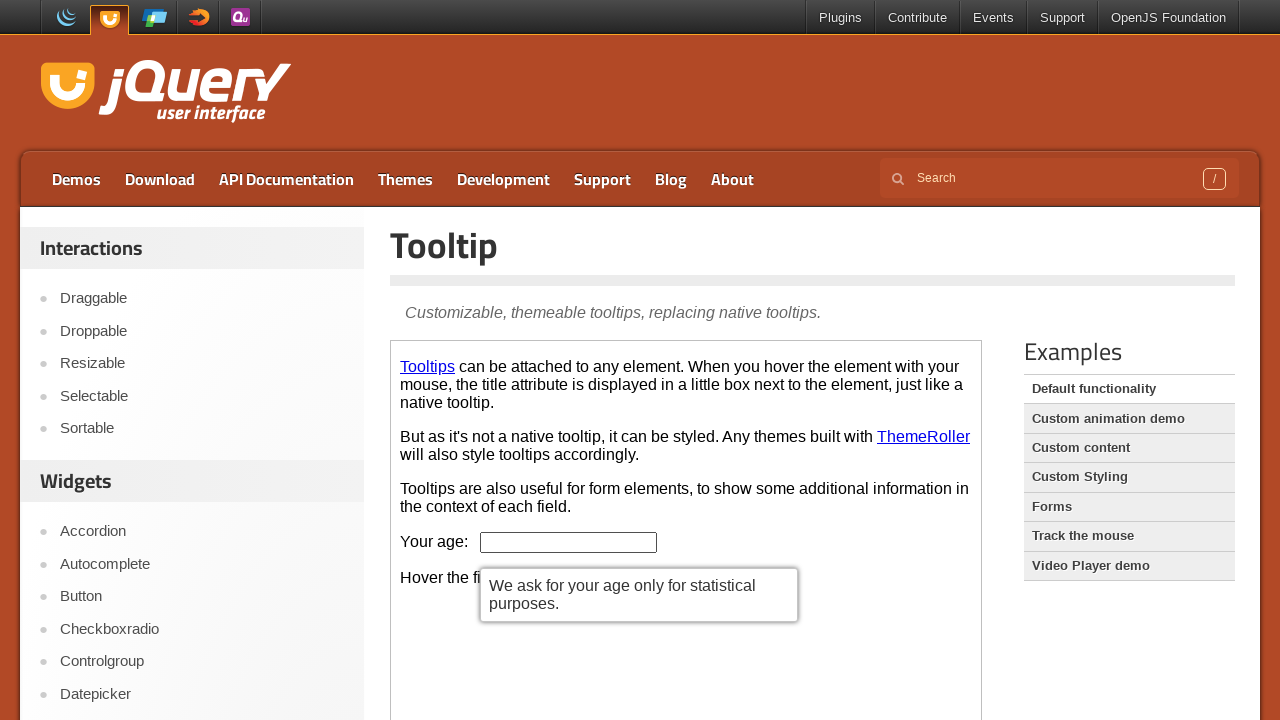